Tests responsive design by setting the viewport to 479px width and verifying that all page elements fit within that width limit without horizontal scrolling.

Starting URL: http://www.gilt.com/sale/men

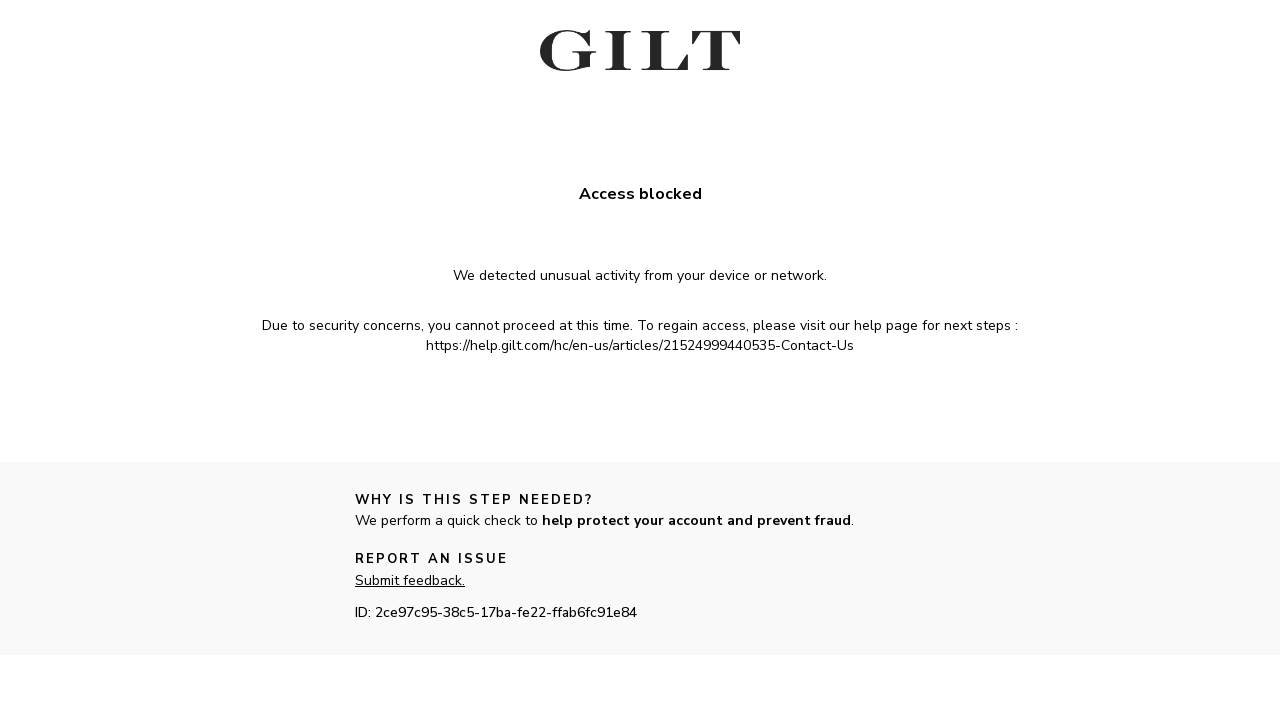

Set viewport to 479px width mobile portrait size
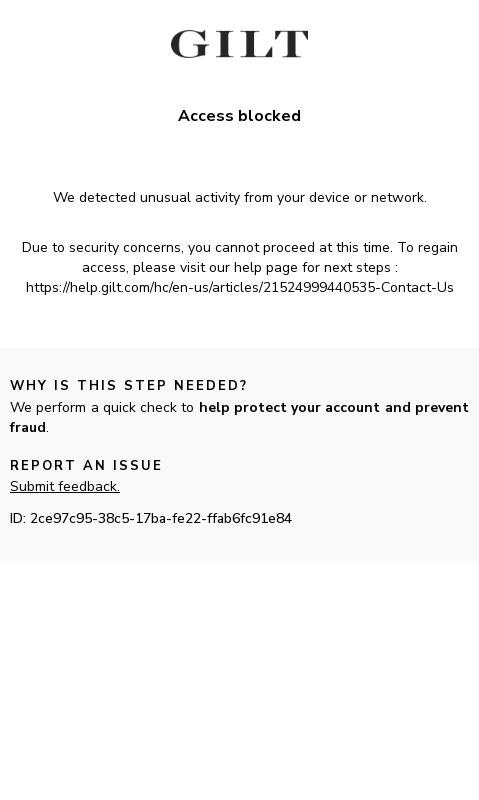

Reloaded page with new 479px viewport
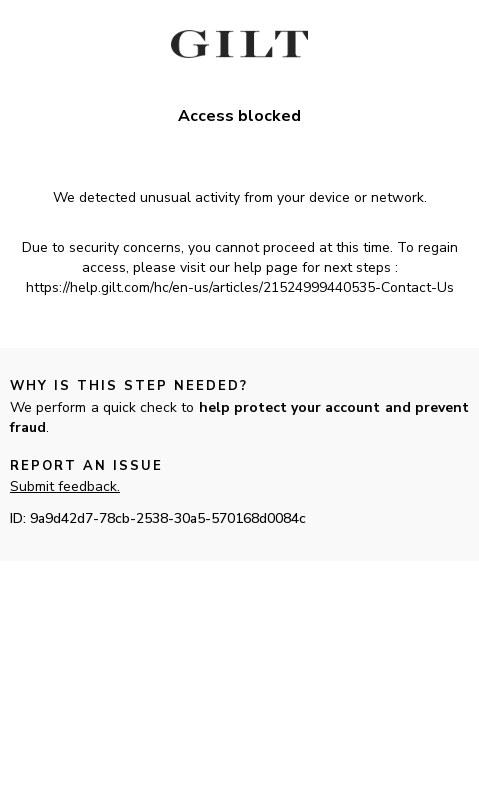

Page DOM content loaded
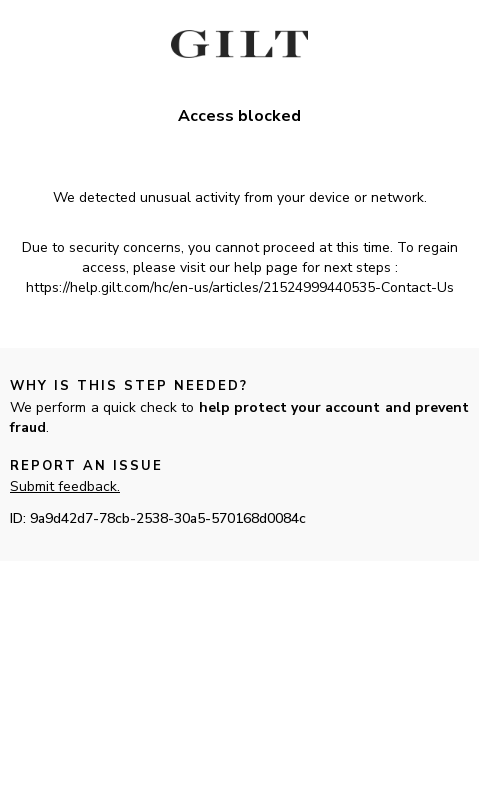

Evaluated page scroll width: 479px
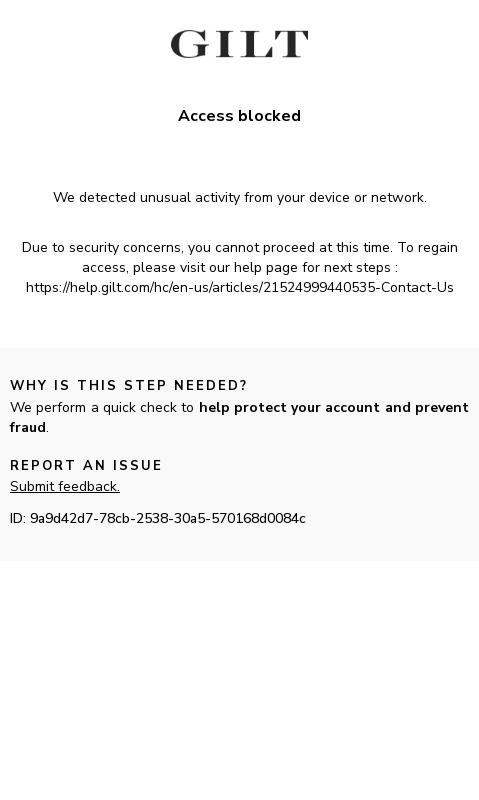

Verified all elements fit within 479px limit (actual width: 479px)
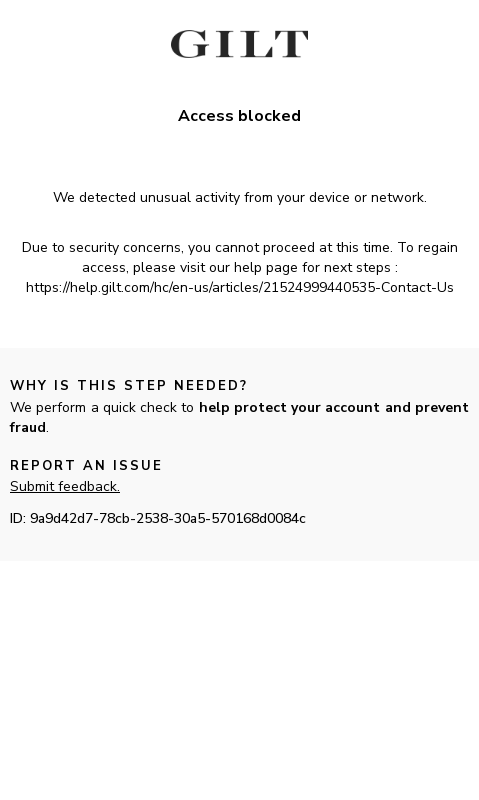

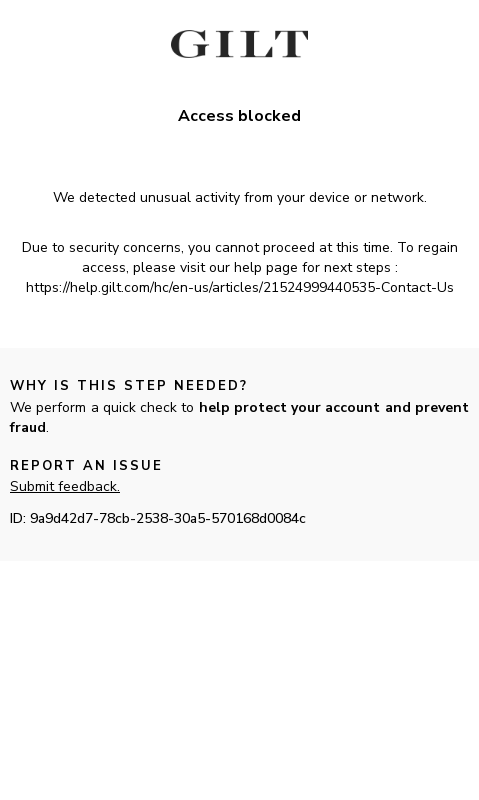